Tests JavaScript prompt dialog by clicking a button, entering text in the prompt, accepting it, and verifying the entered text appears in the result

Starting URL: https://testcenter.techproeducation.com/index.php?page=javascript-alerts

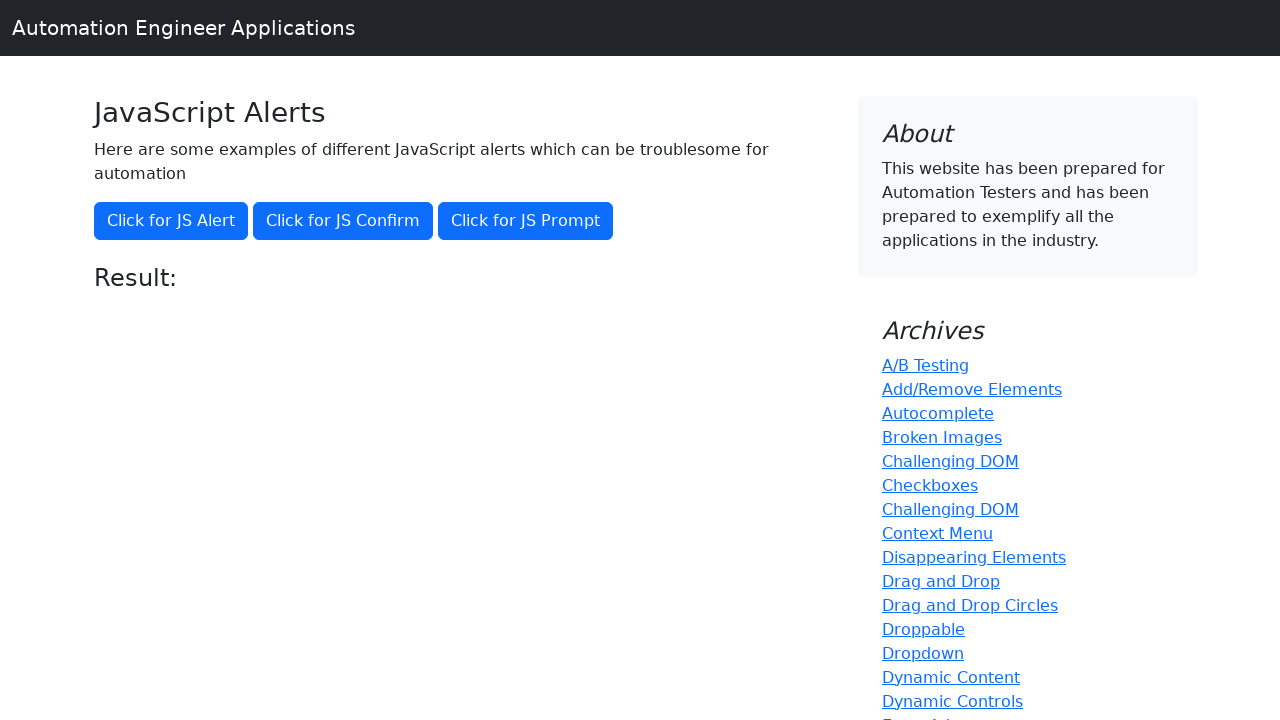

Set up dialog handler to accept prompt with text 'Burak'
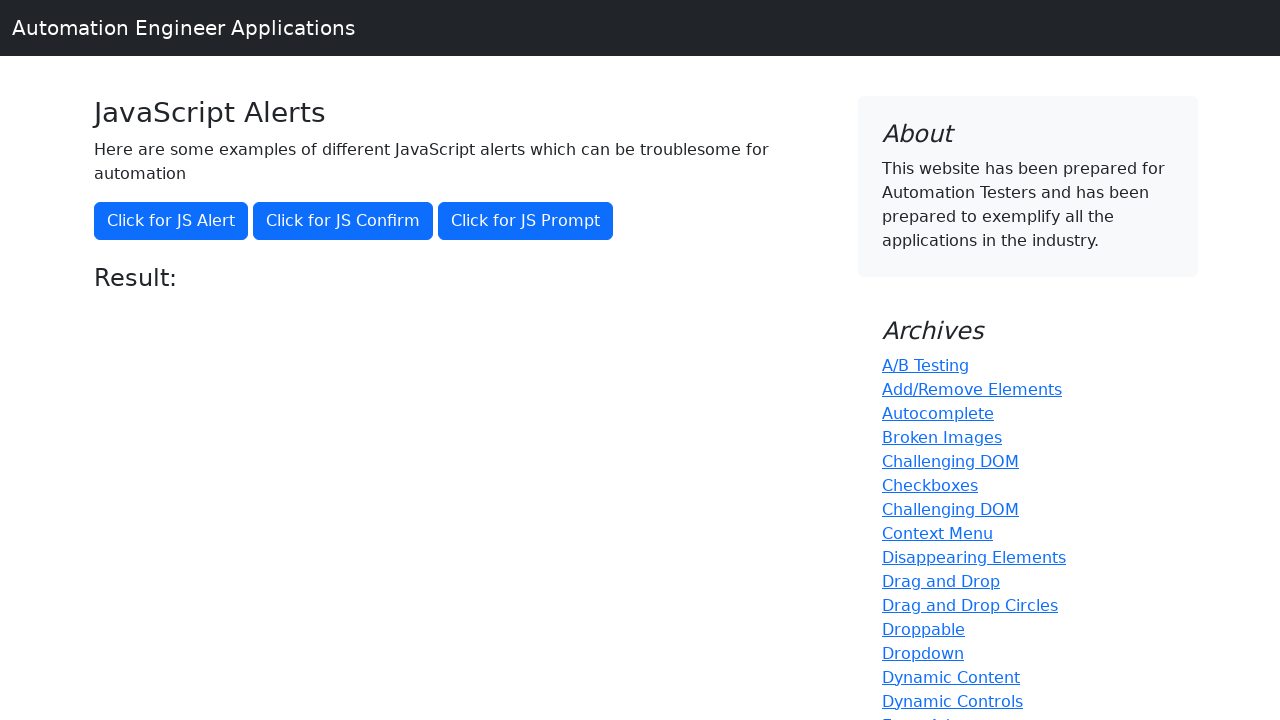

Clicked button to trigger JavaScript prompt dialog at (526, 221) on button[onclick='jsPrompt()']
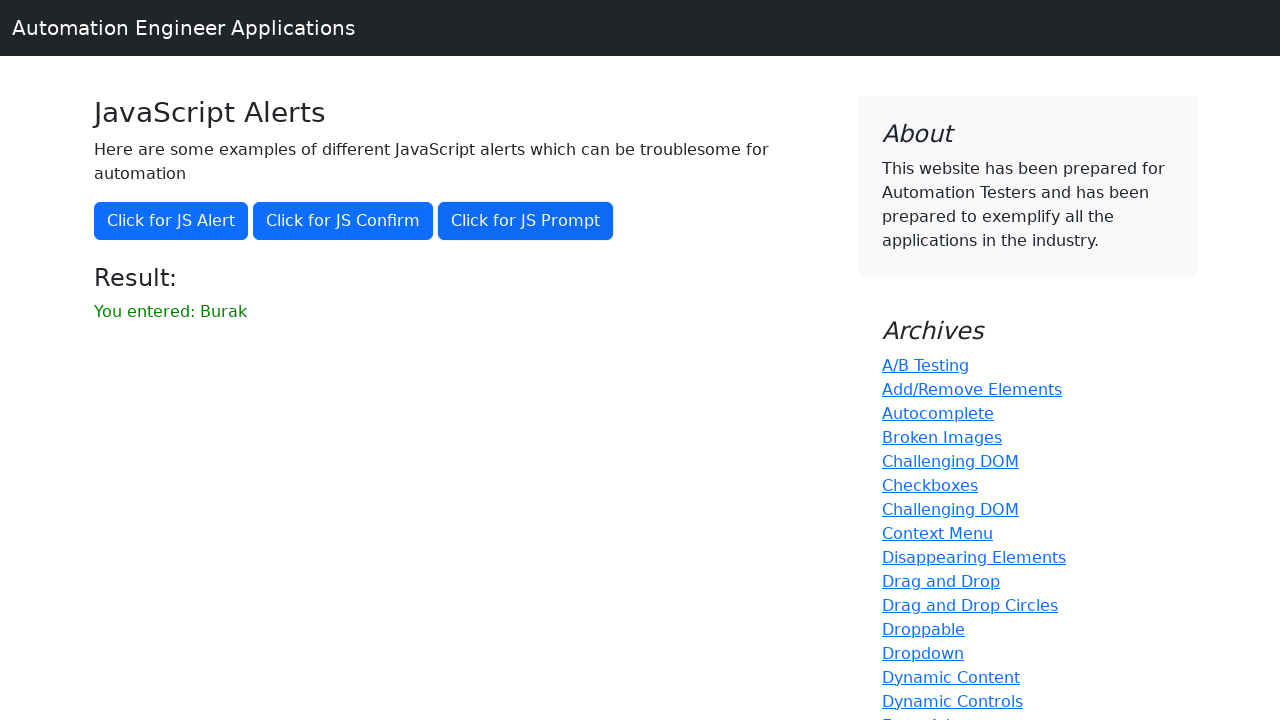

Retrieved result text from result element
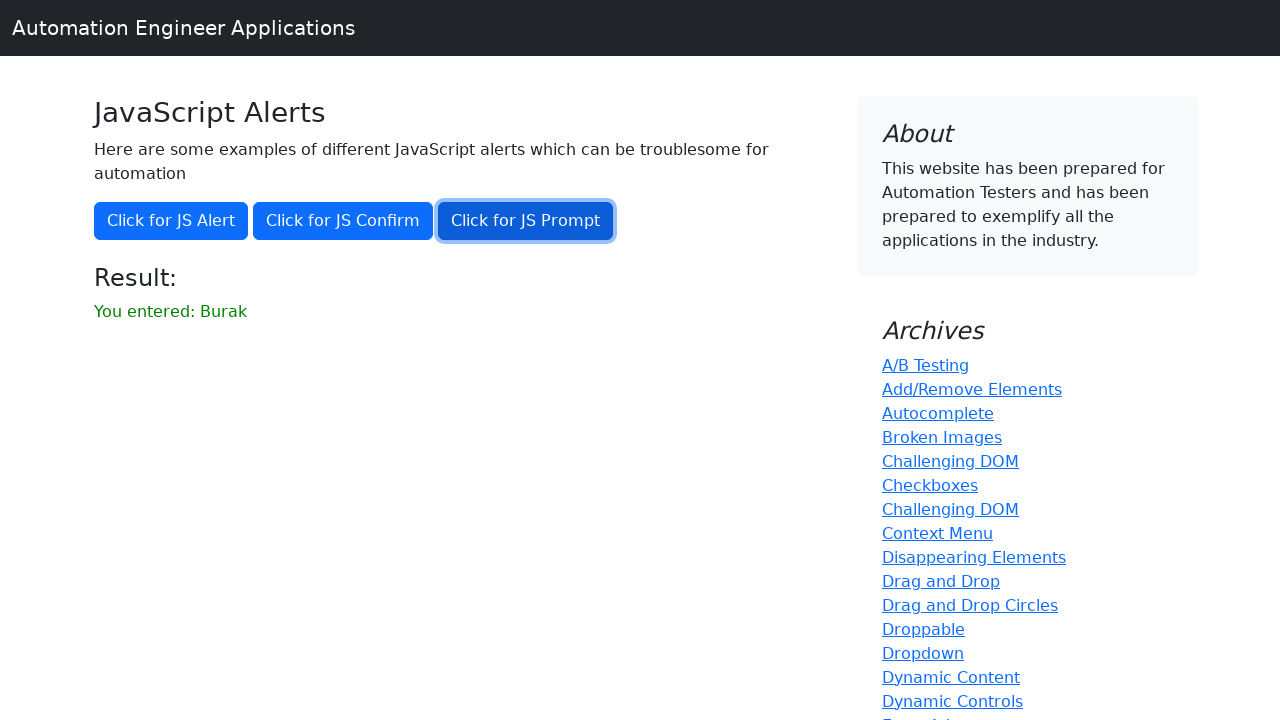

Verified that 'Burak' appears in the result text
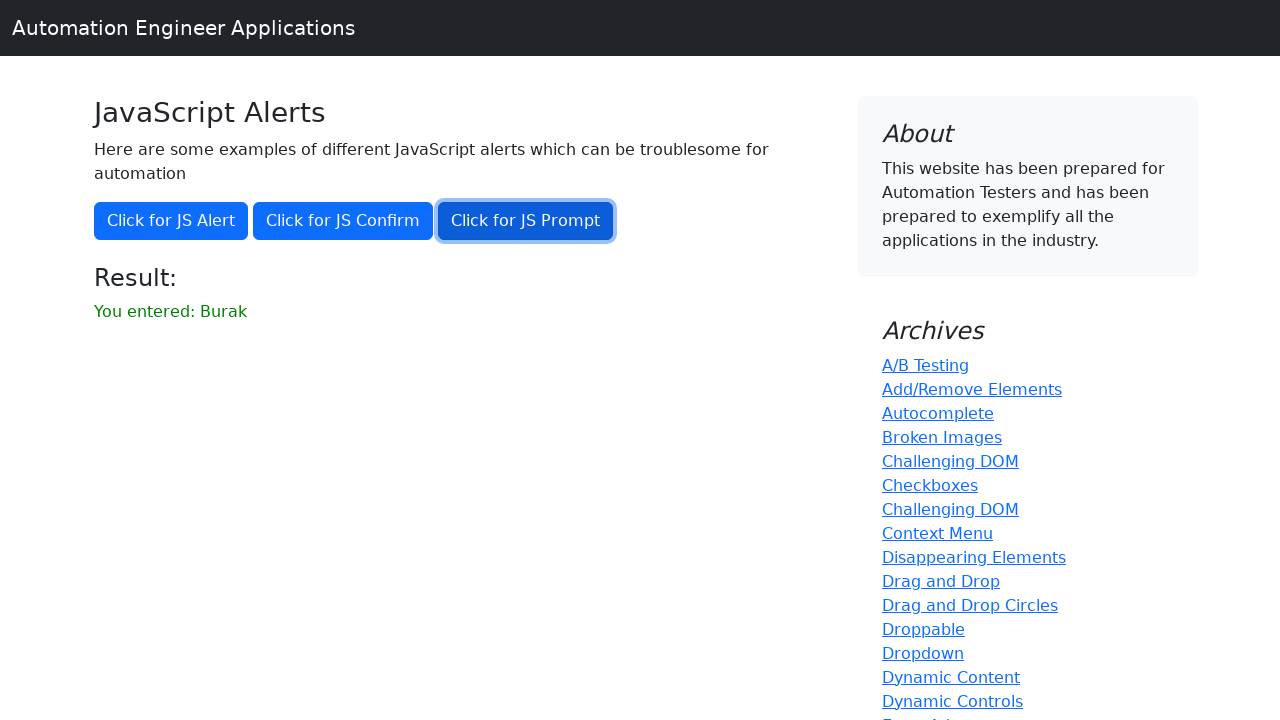

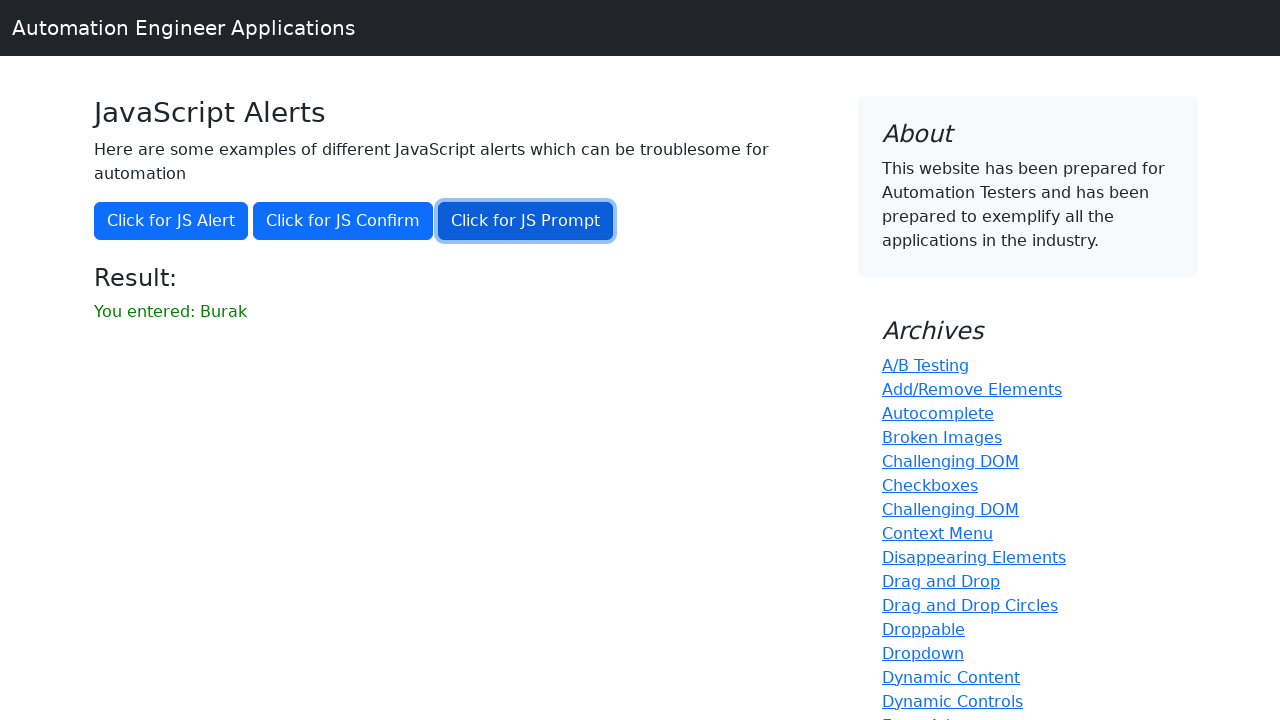